Tests that the flag icon changes when selecting a different language

Starting URL: https://polis812.github.io/vacuu/

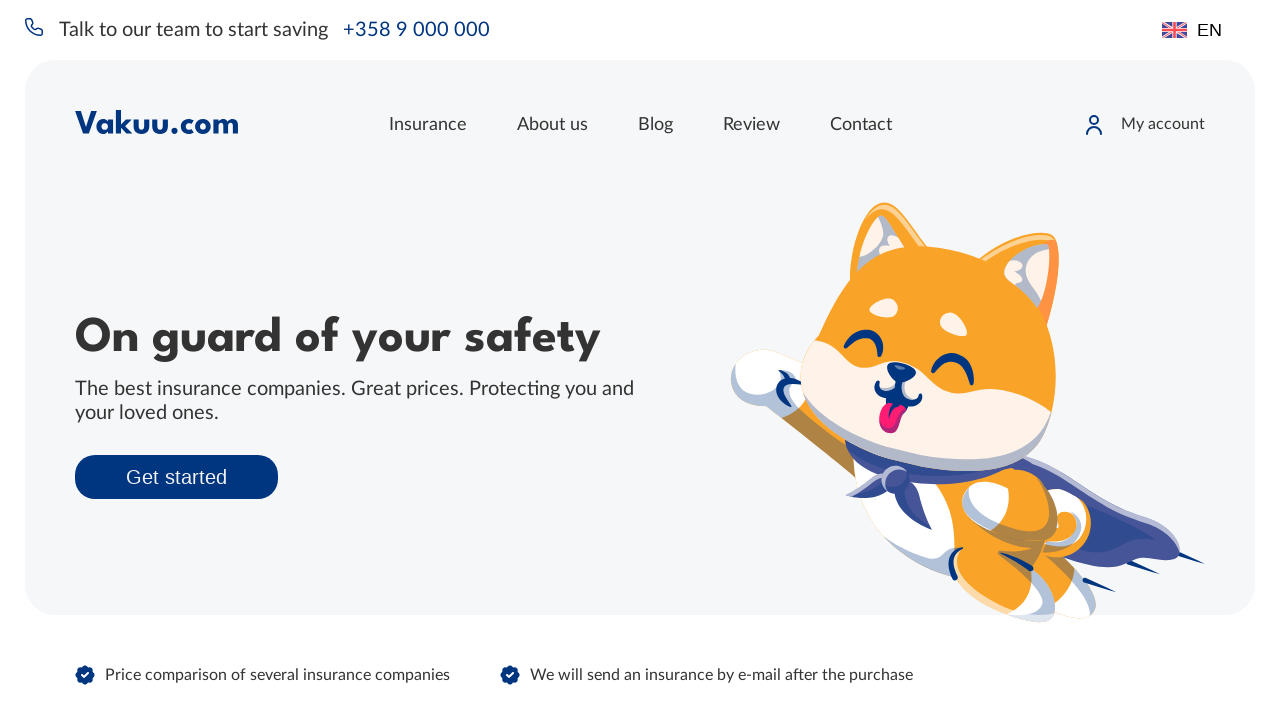

Navigated to https://polis812.github.io/vacuu/
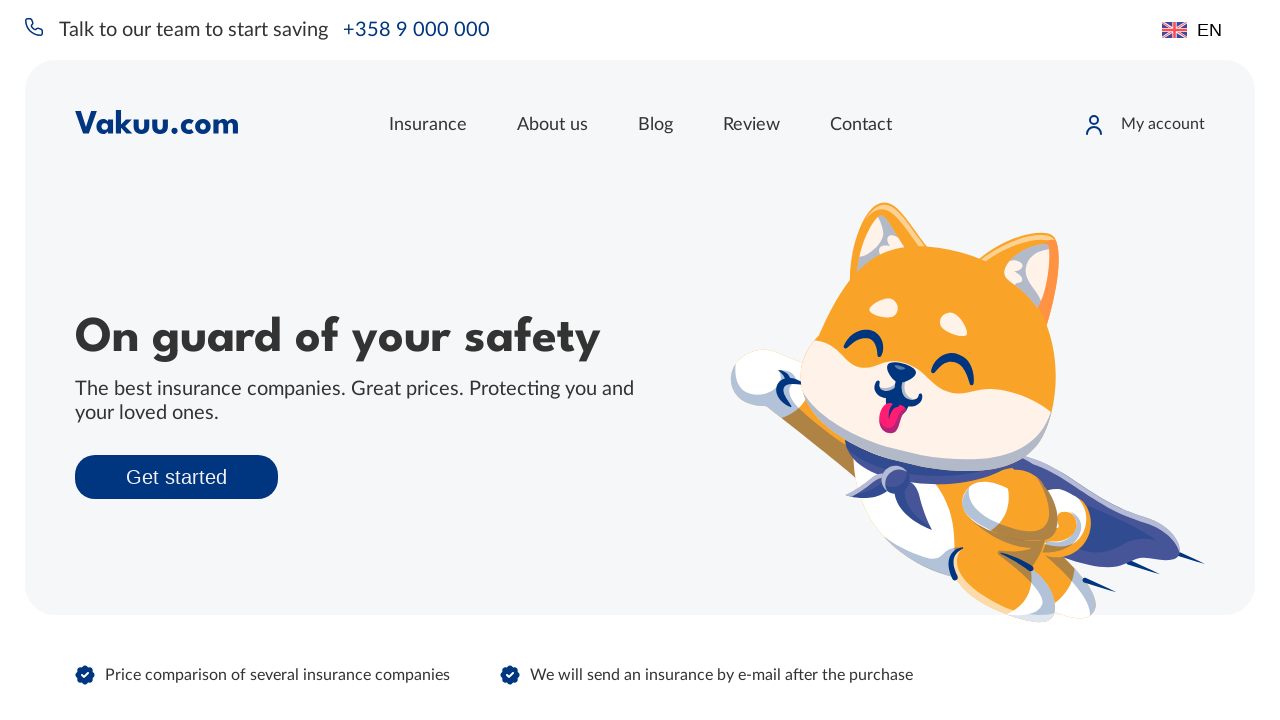

Located language selector element
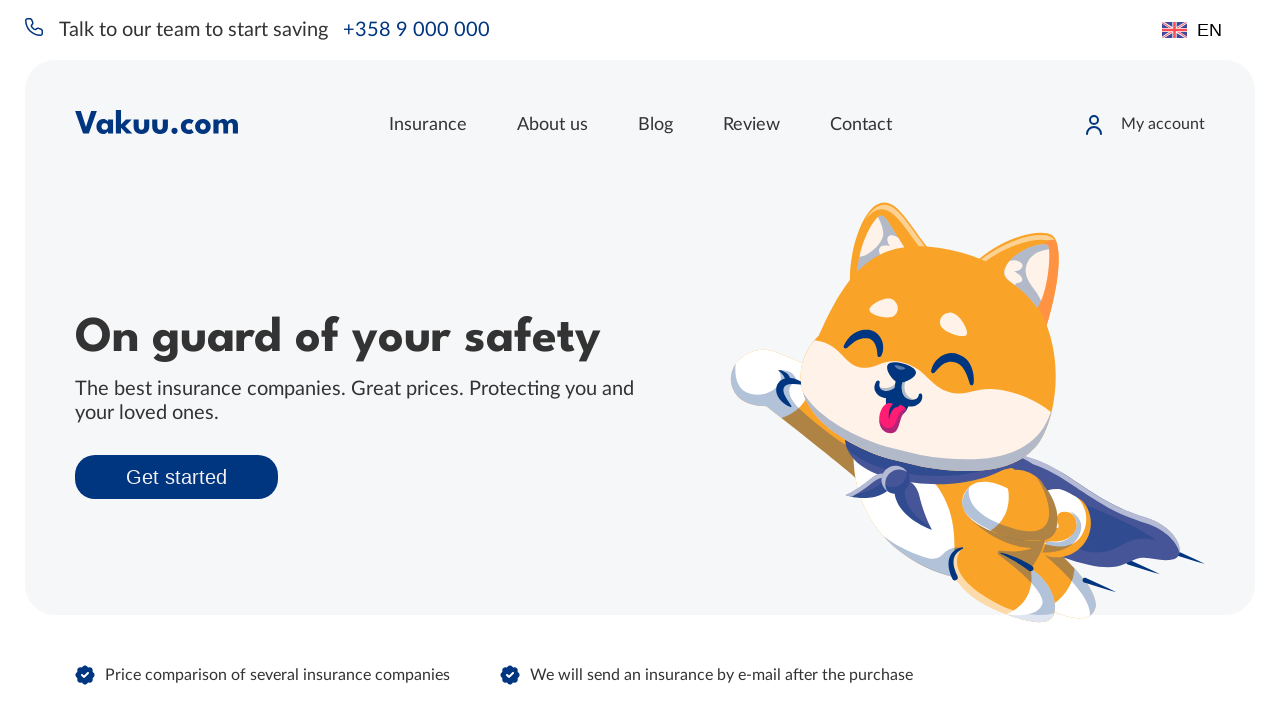

Located flag element
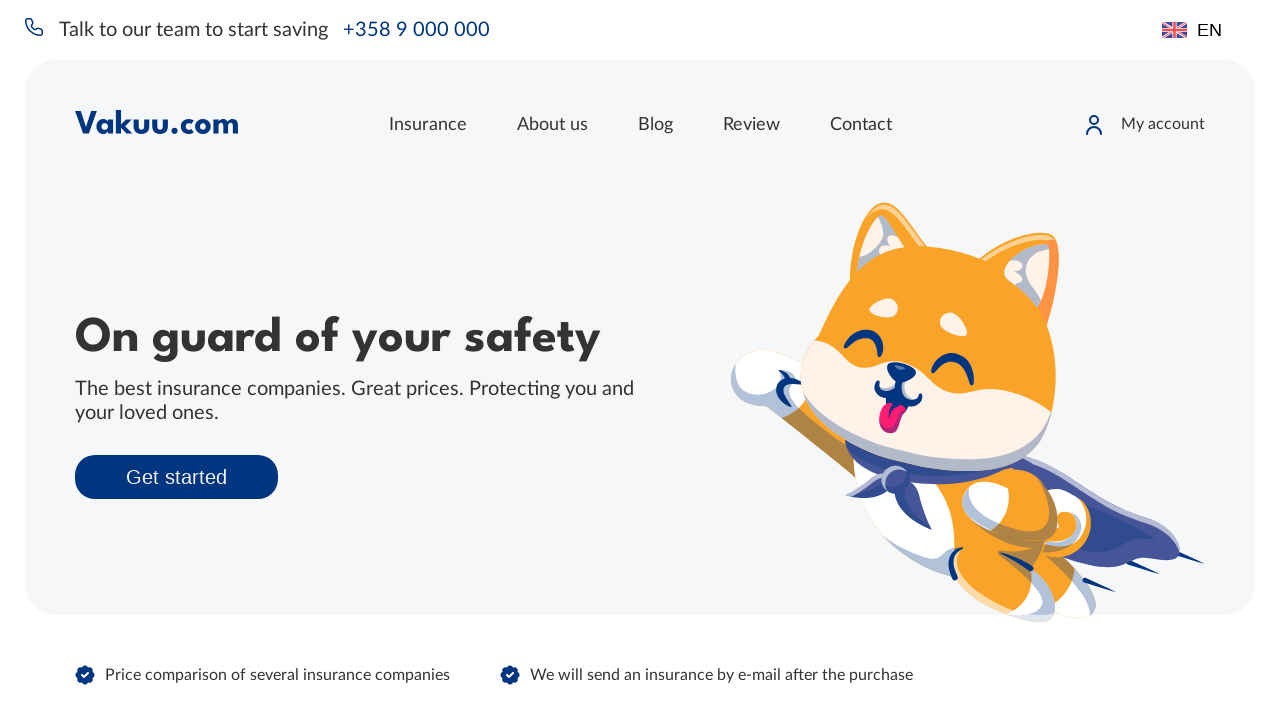

Retrieved initial flag background image: url("https://polis812.github.io/vacuu/img/language.ac76bba5.svg")
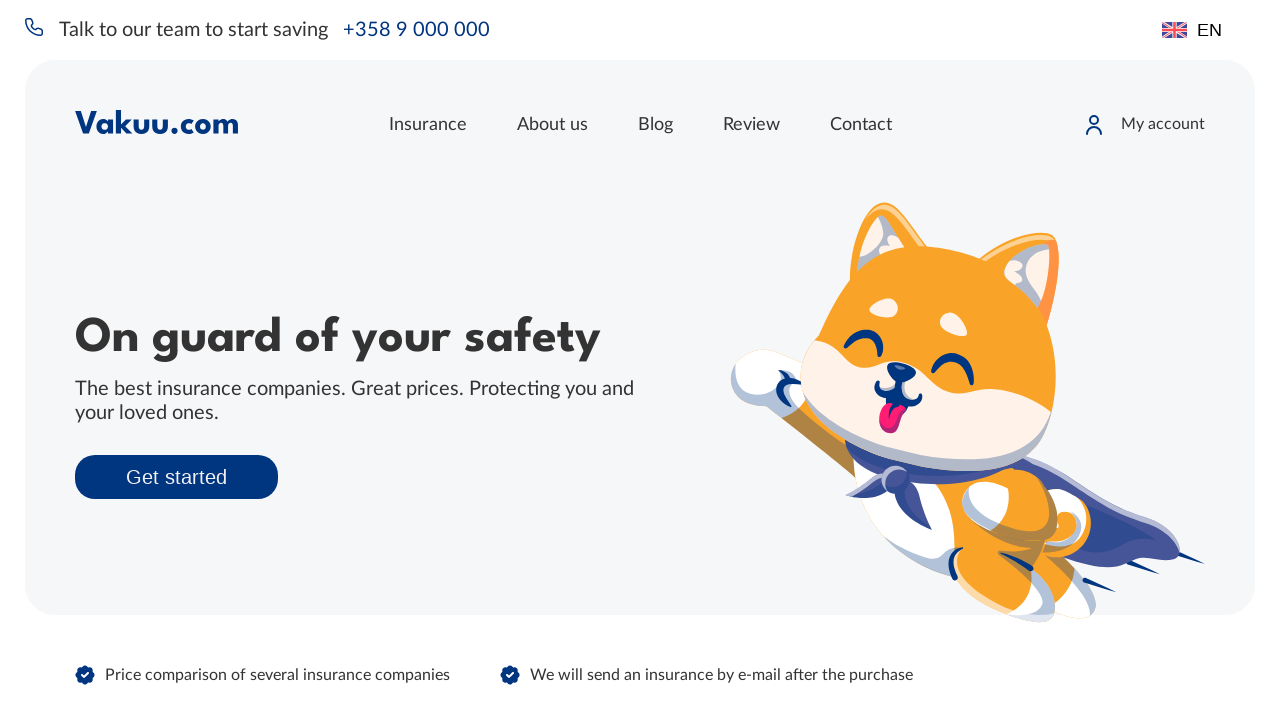

Selected Finnish language from language selector on .header__lang
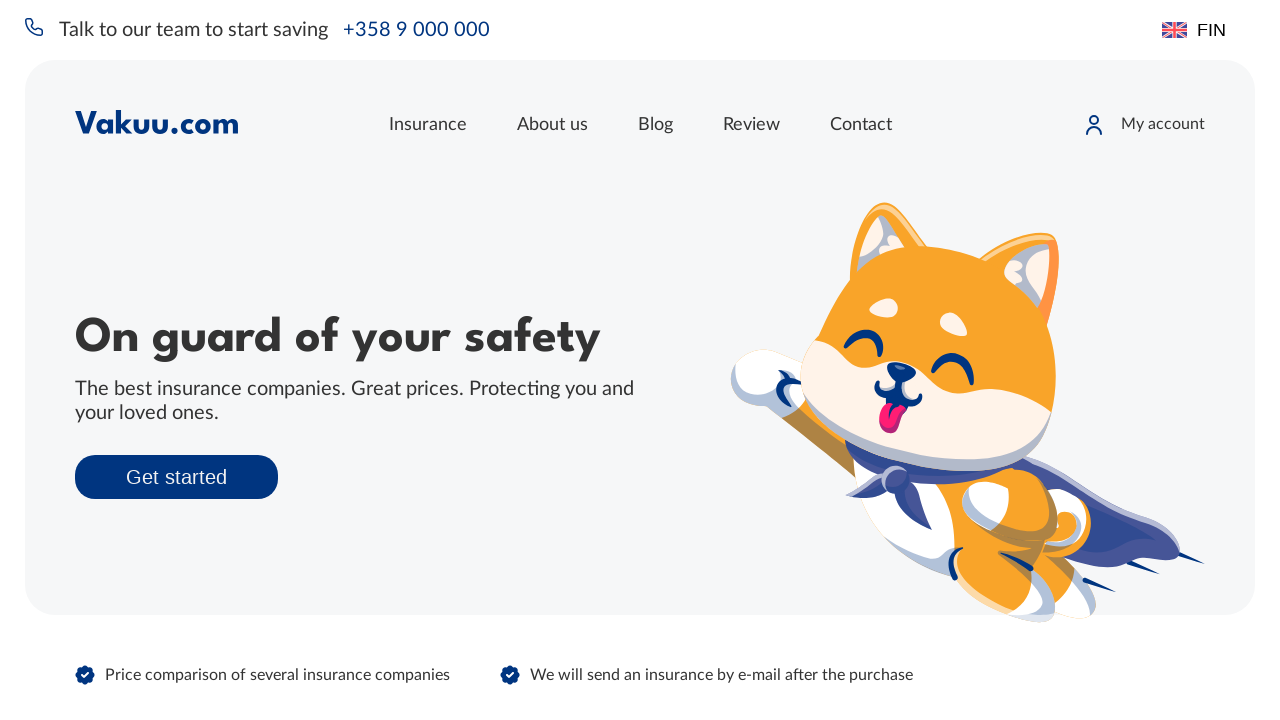

Waited 1000ms for language change to take effect
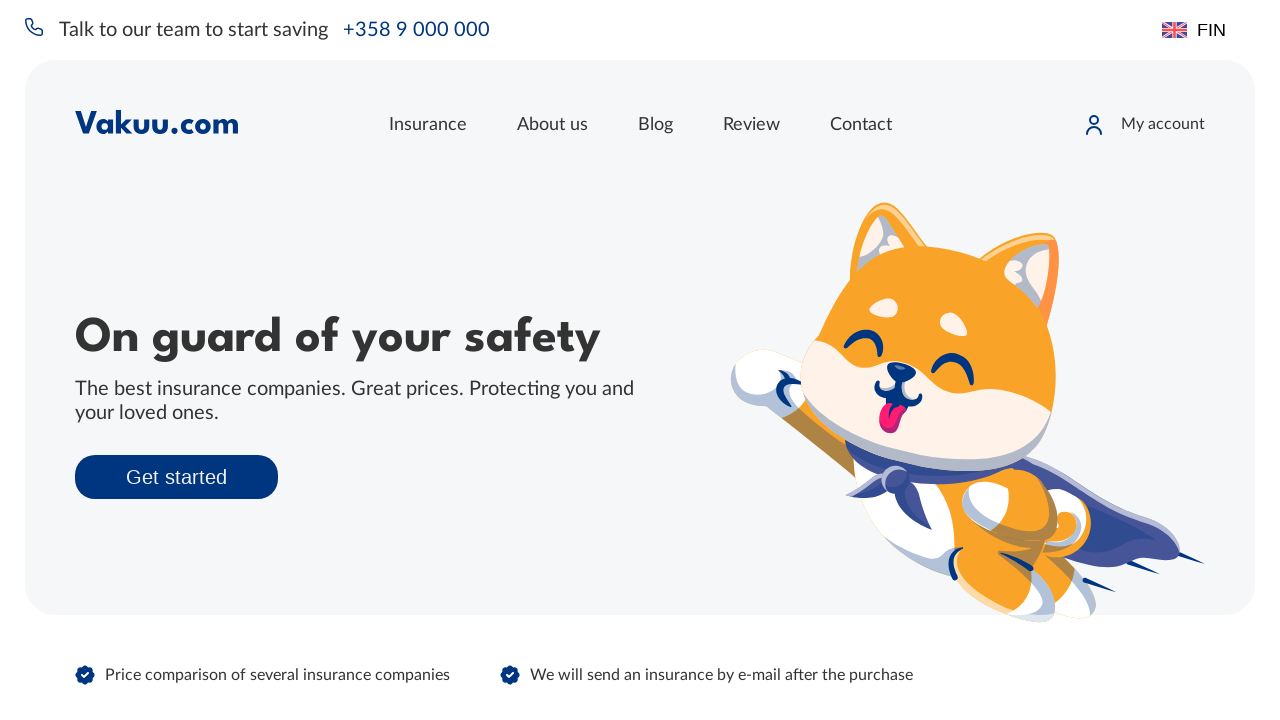

Retrieved flag background image after language change: url("https://polis812.github.io/vacuu/img/language.ac76bba5.svg")
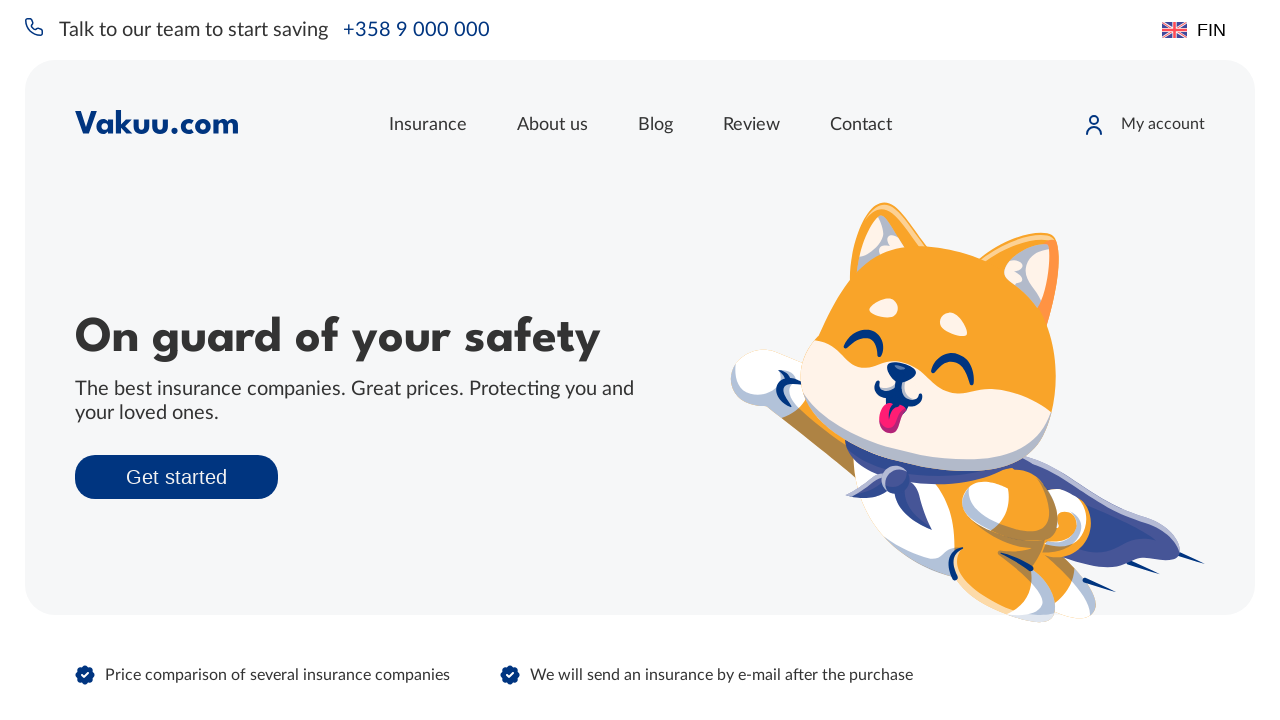

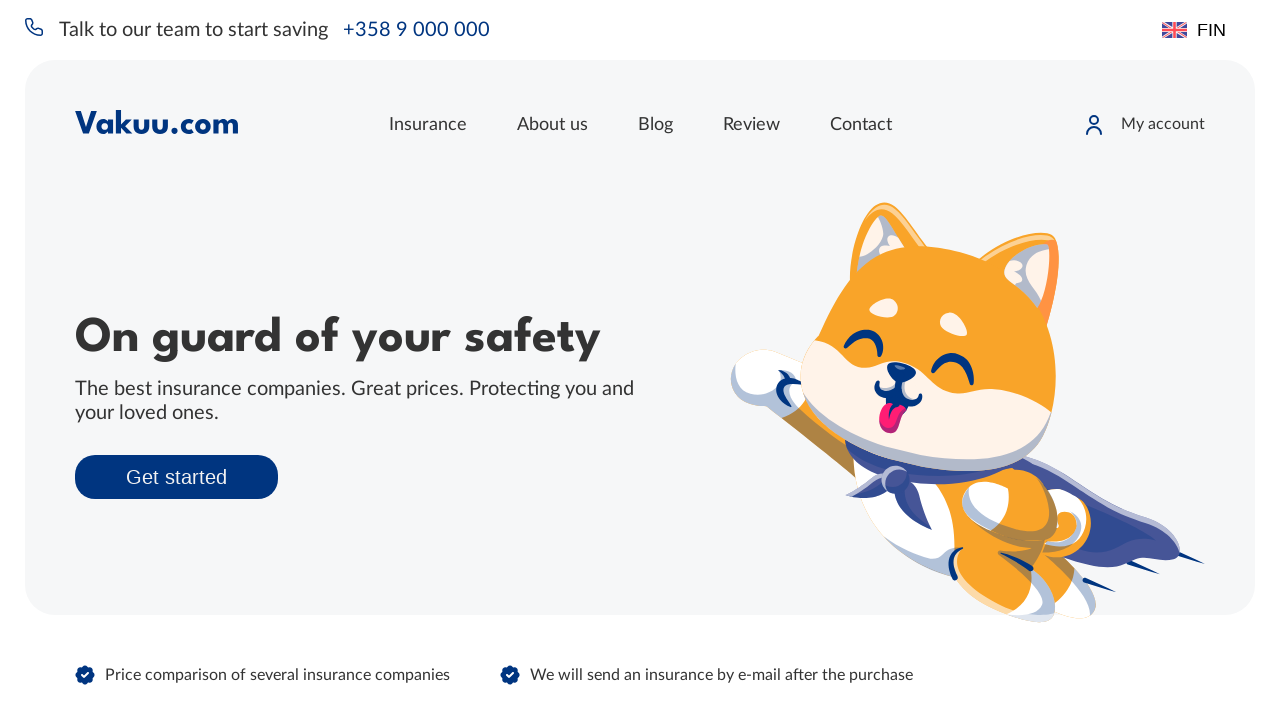